Navigates from Vtiger demo CRM to the company's Contact Us page through multiple windows and hover interactions

Starting URL: https://demo.vtiger.com/vtigercrm/

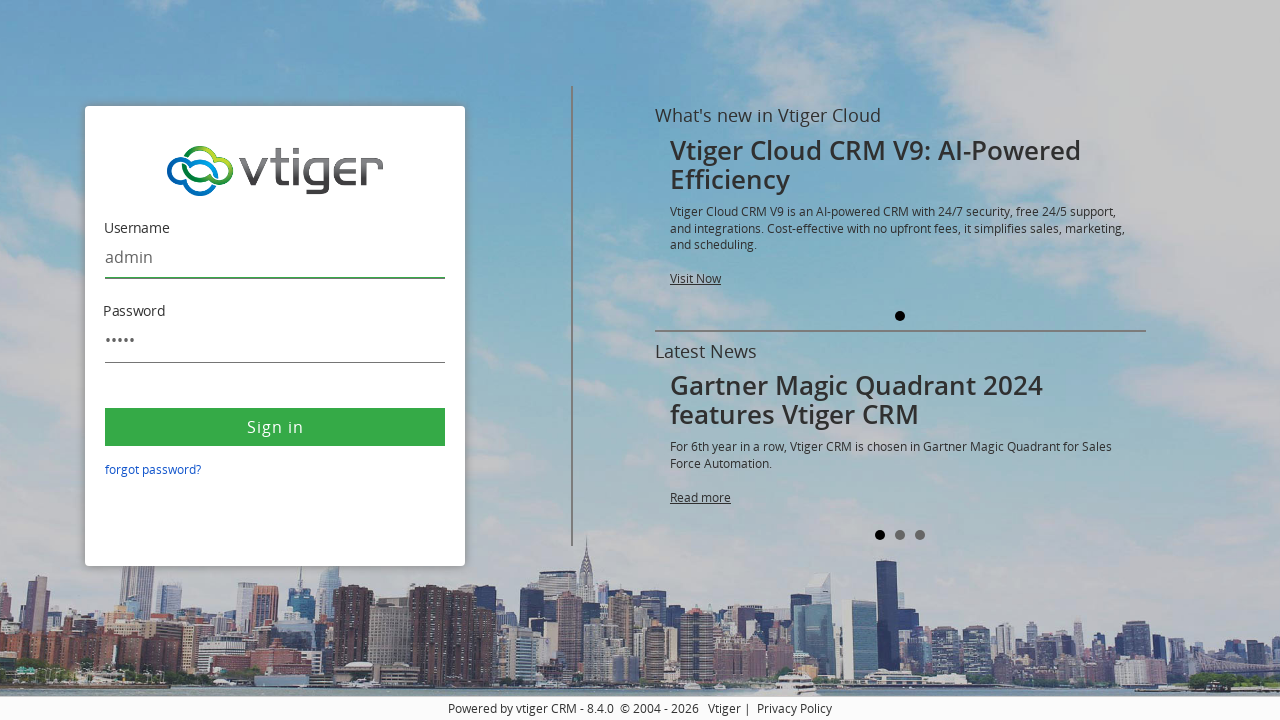

Clicked Vtiger link to open new window at (724, 708) on a:text('Vtiger')
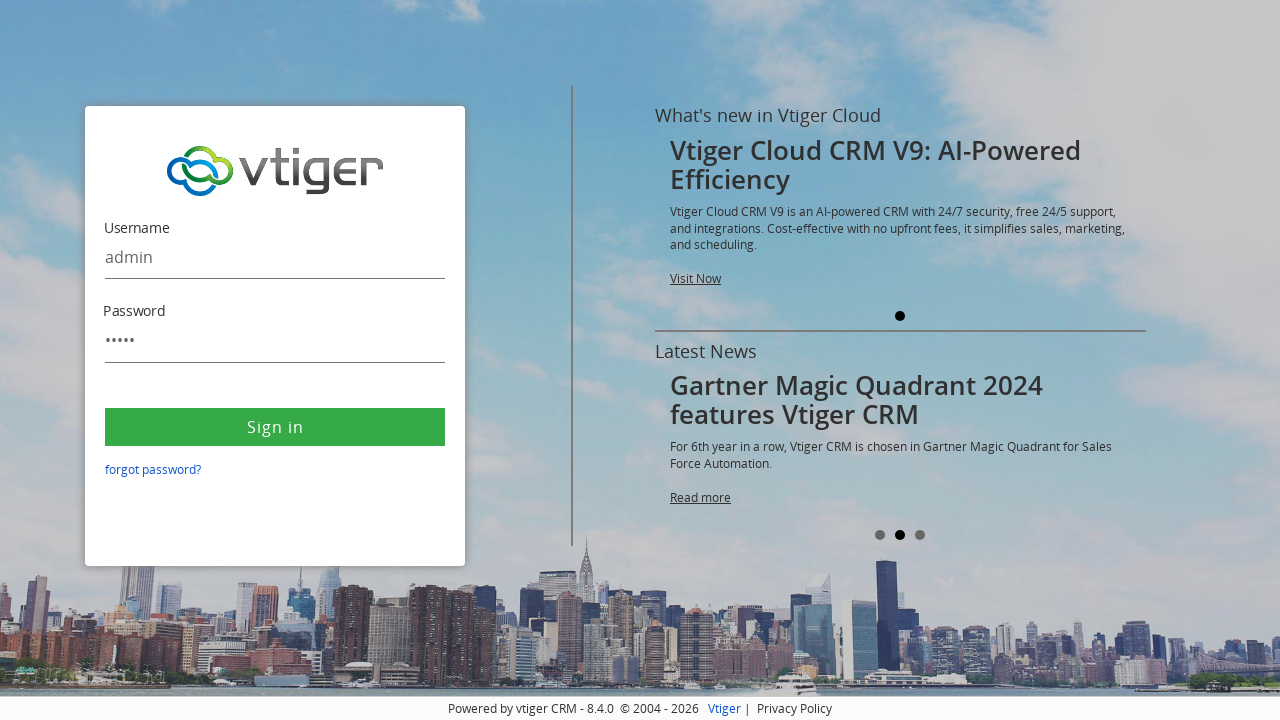

New window opened and captured
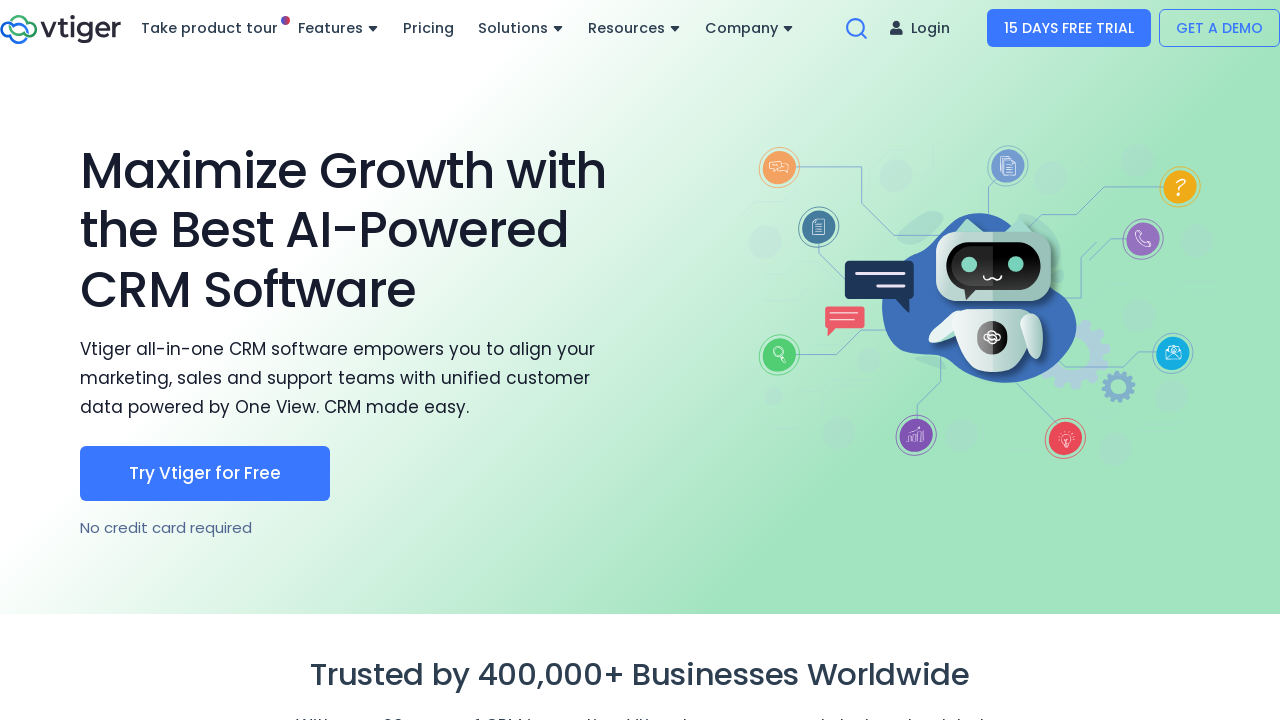

Hovered over Company link at (750, 28) on a:has-text('Company')
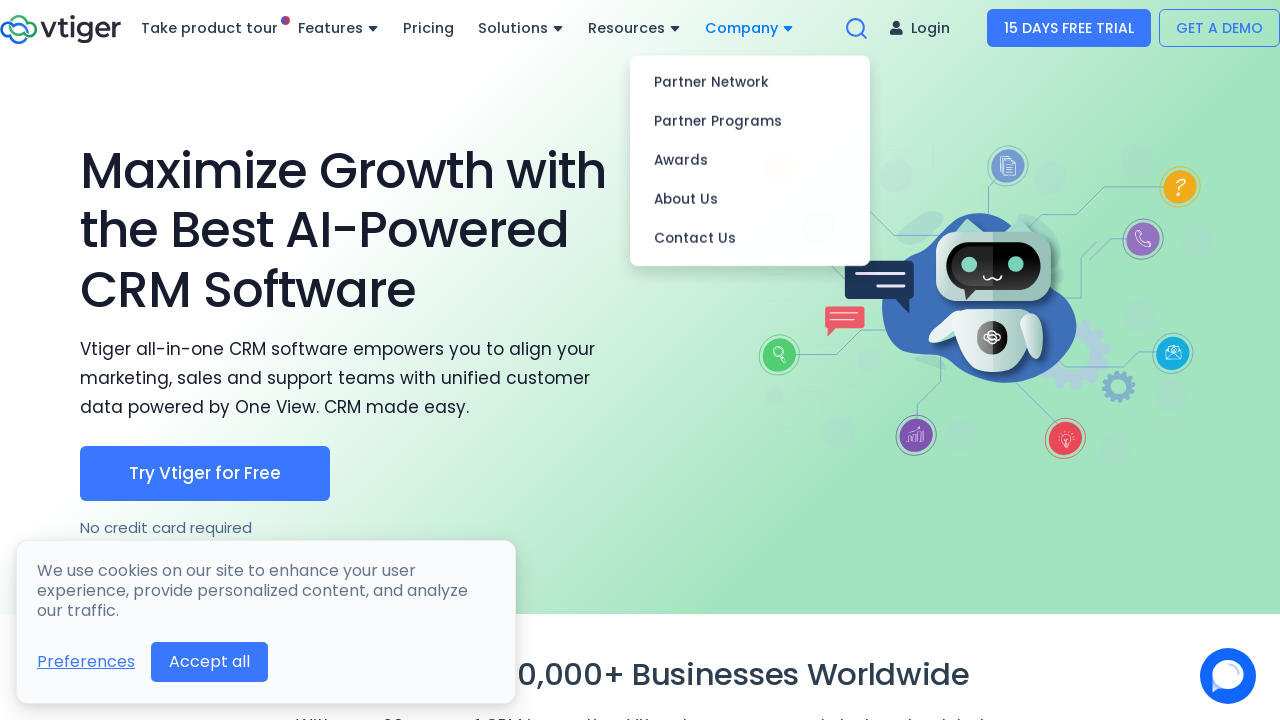

Clicked Contact Us link at (750, 239) on a:has-text('Contact Us')
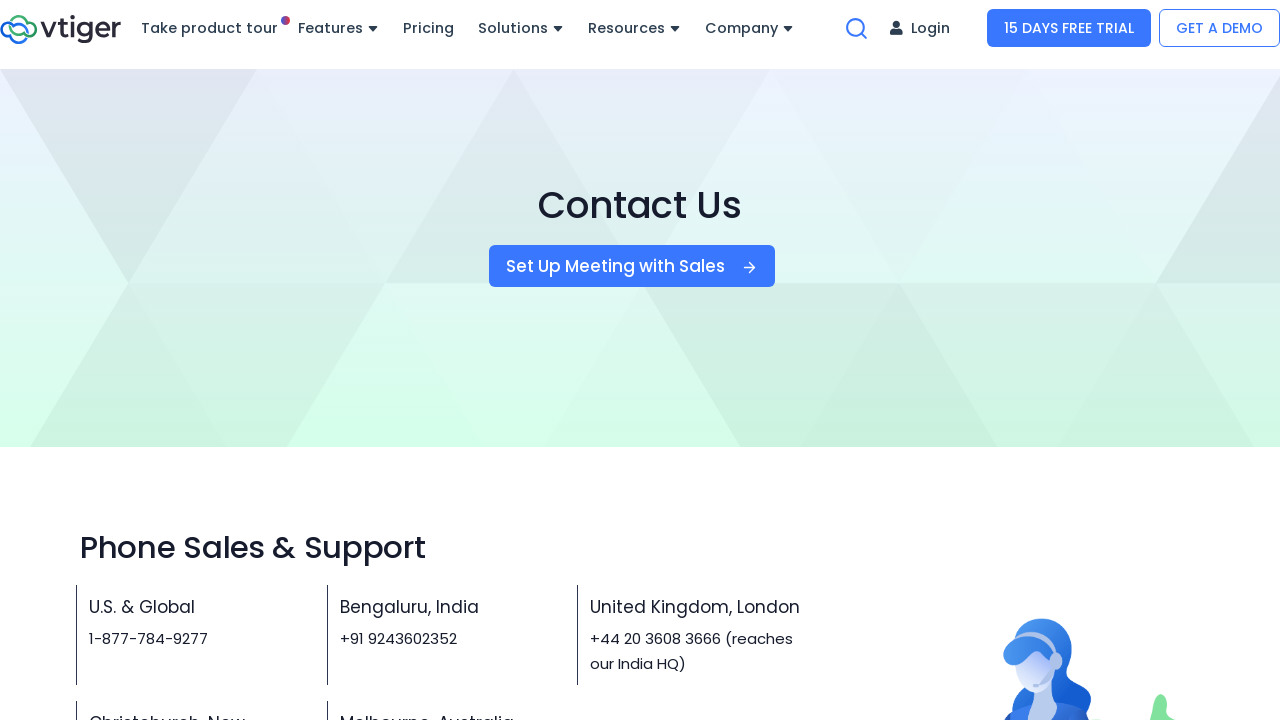

Bengaluru contact information loaded and verified
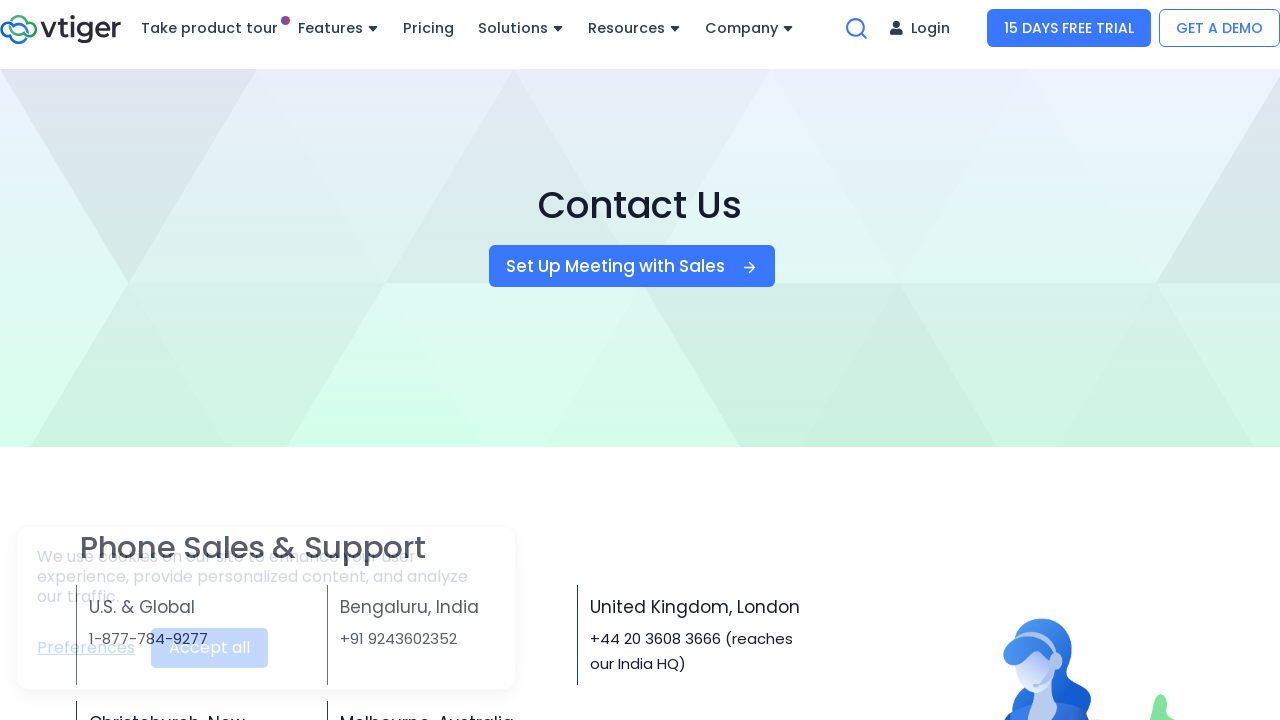

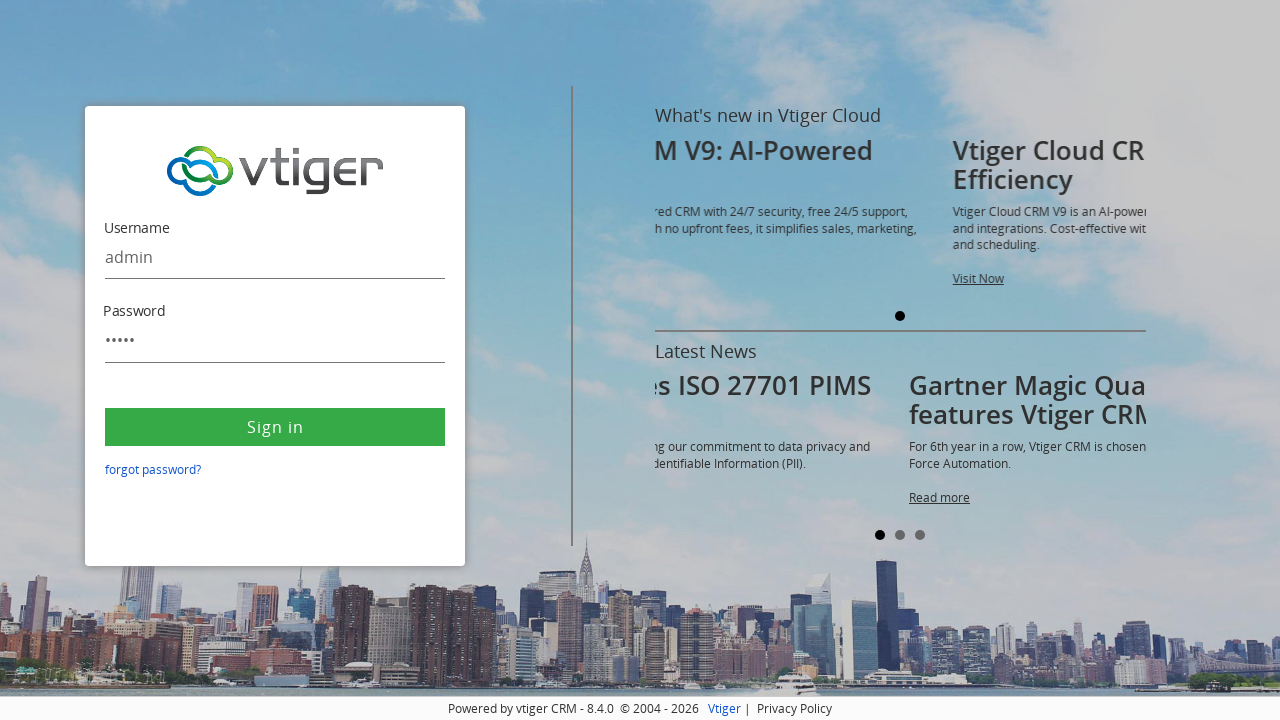